Tests Kelley Blue Book's vehicle search by selecting year, make, and model from dropdown menus and submitting the form

Starting URL: https://www.kbb.com/

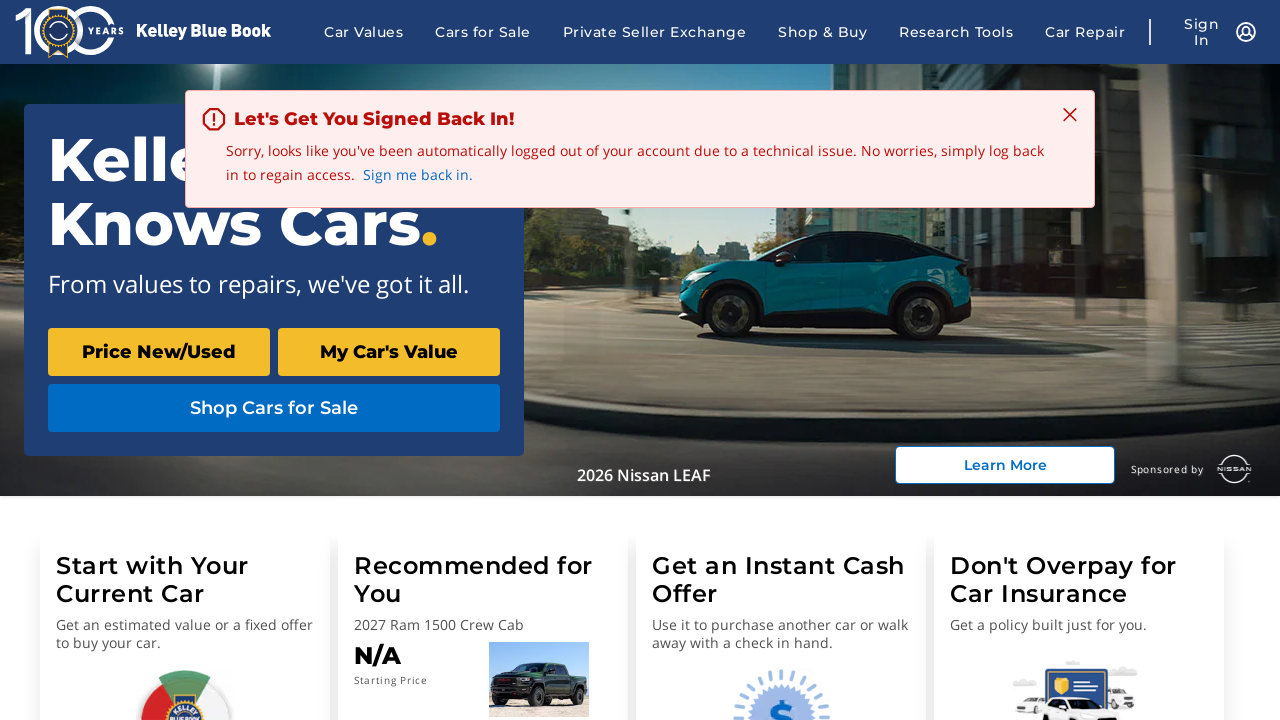

Clicked on 'Price New/Used' dropdown to open options at (159, 352) on span:has-text('Price New/Used')
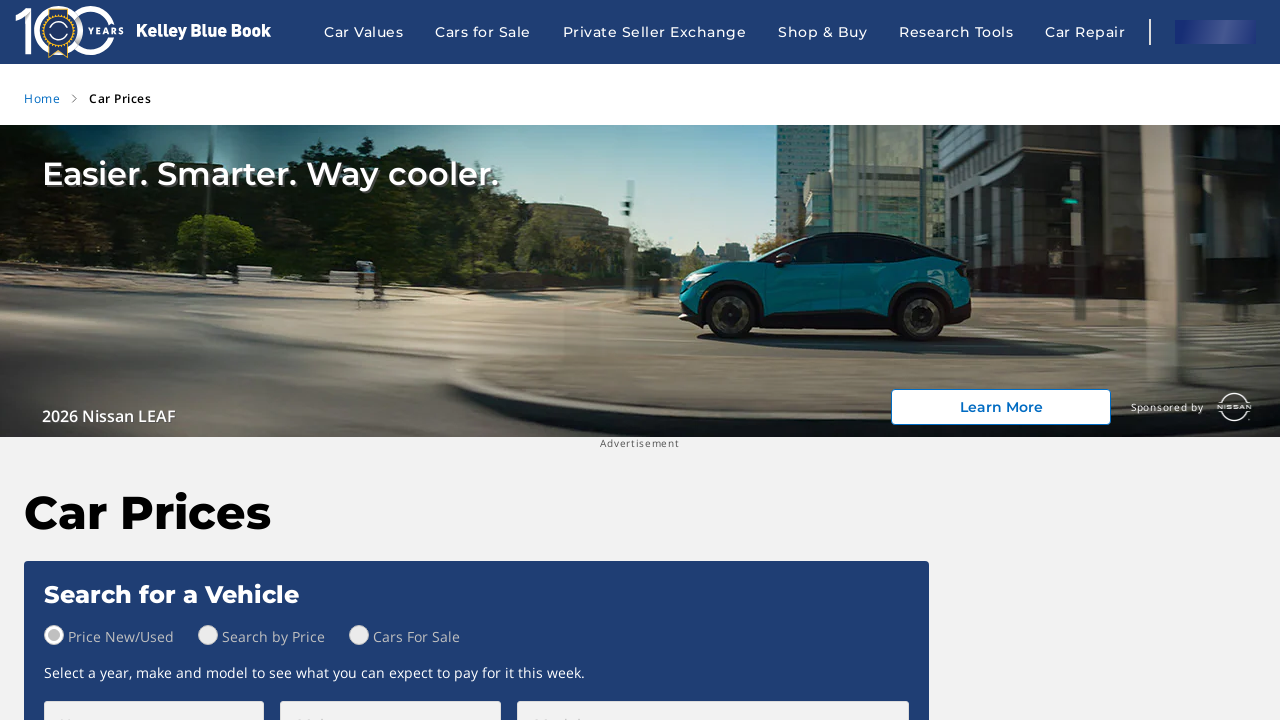

Selected year 2021 from the year dropdown on select[placeholder='Year']
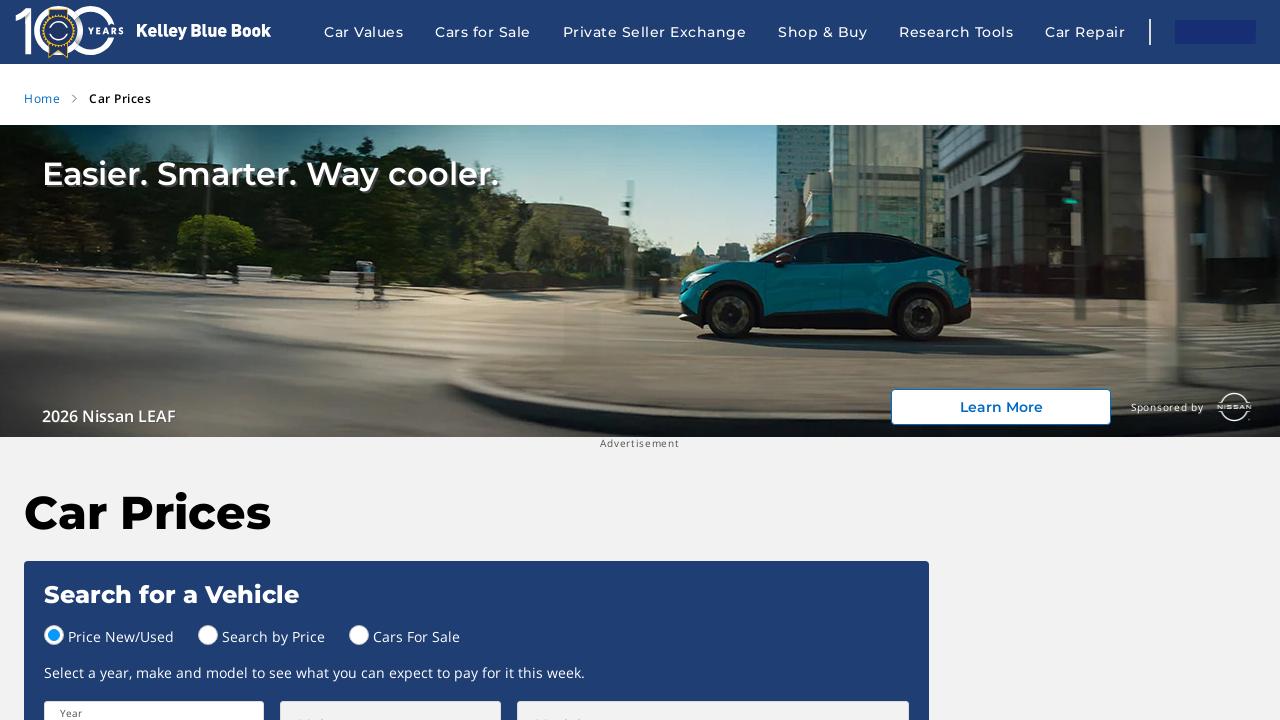

Selected Audi from the make dropdown on select[placeholder='Make']
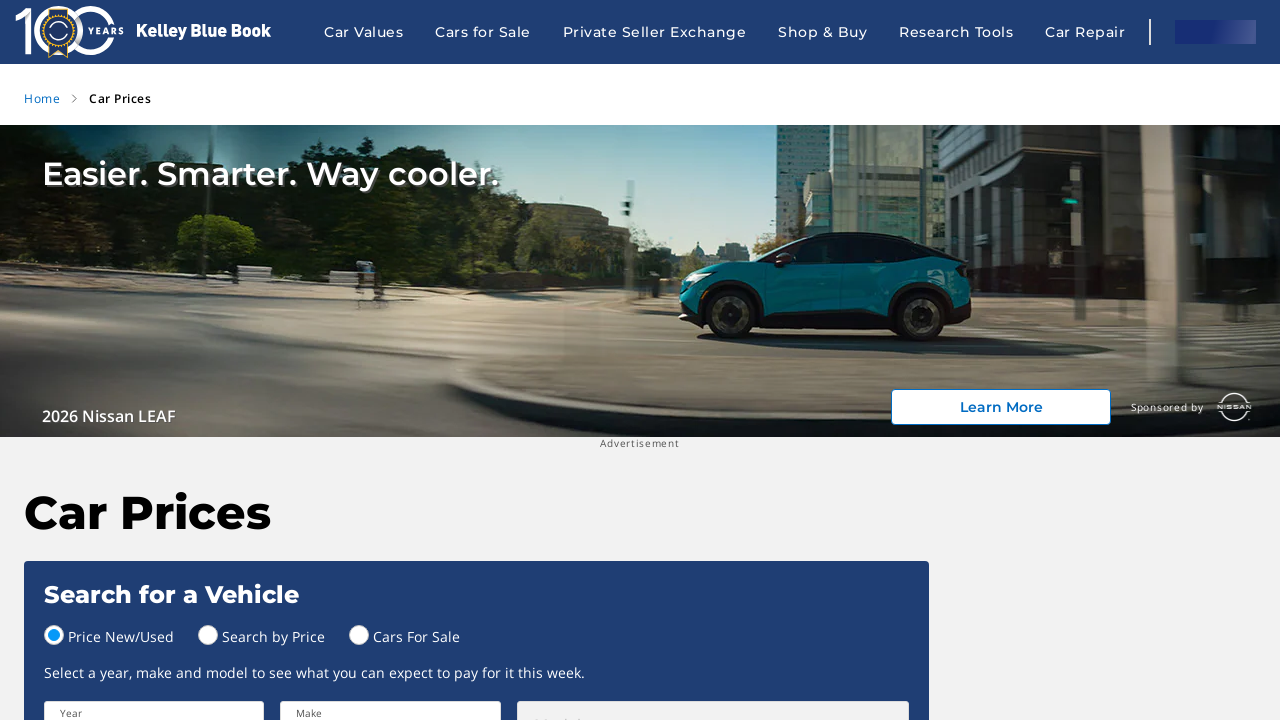

Selected model by index 15 from the model dropdown on select[placeholder='Model']
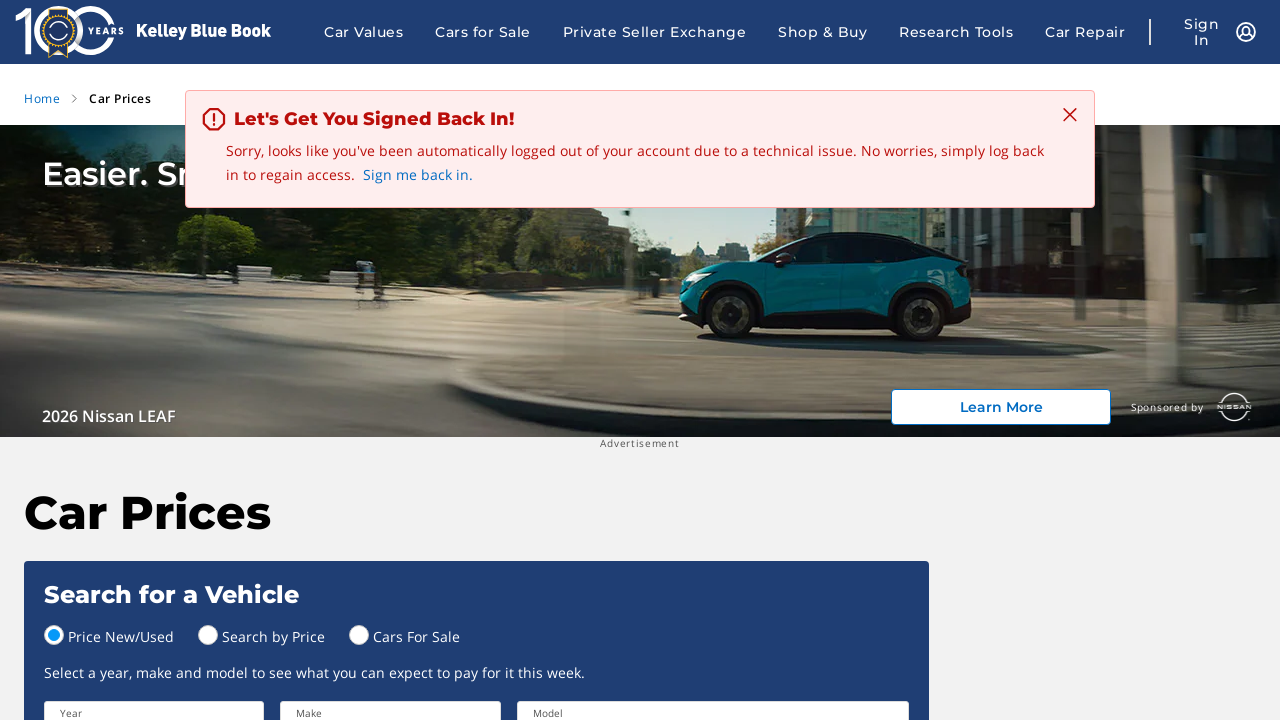

Clicked submit button to search for vehicle at (799, 360) on button[type='submit']
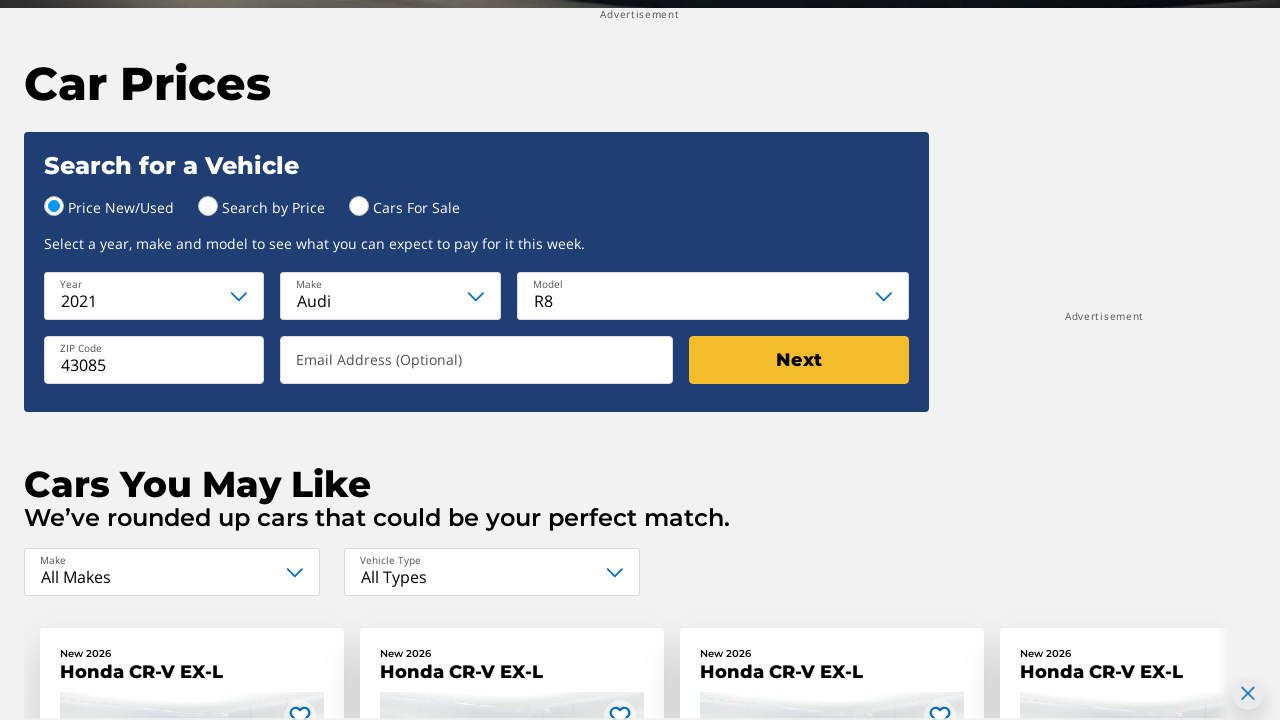

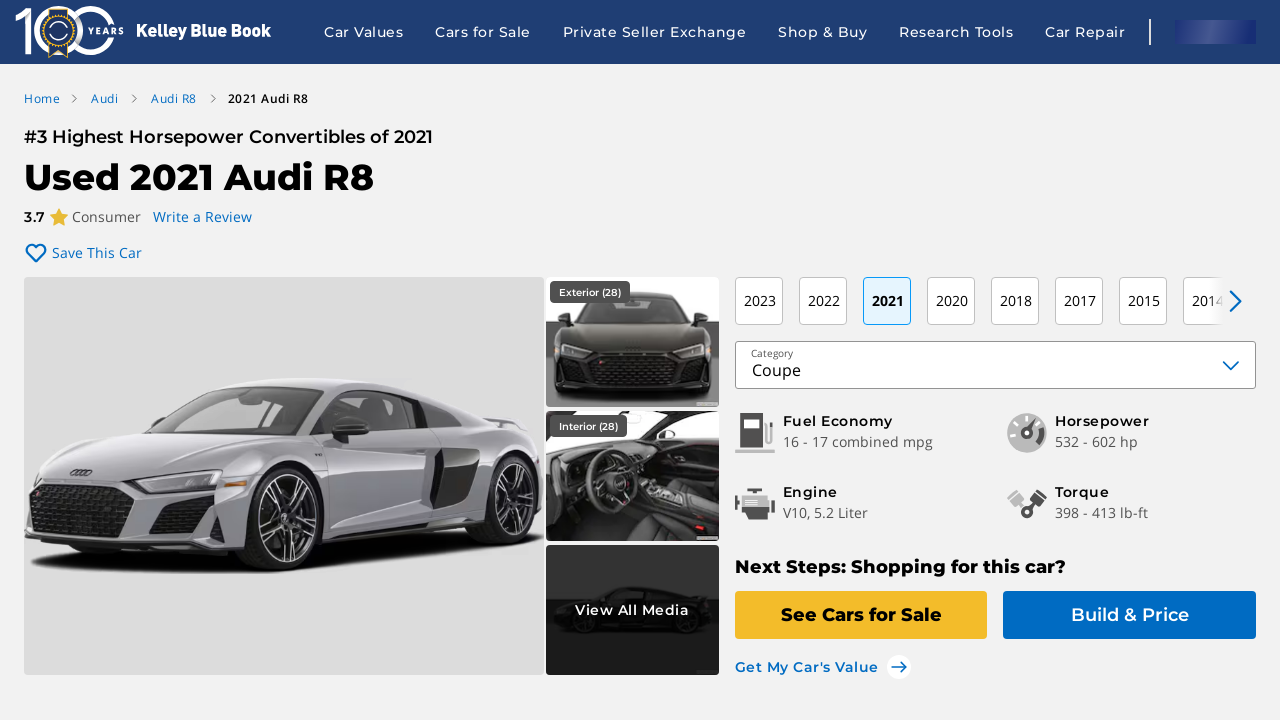